Tests the demoblaze homepage by verifying the page title, URL, and navbar brand visibility using soft assertions

Starting URL: https://demoblaze.com/index.html

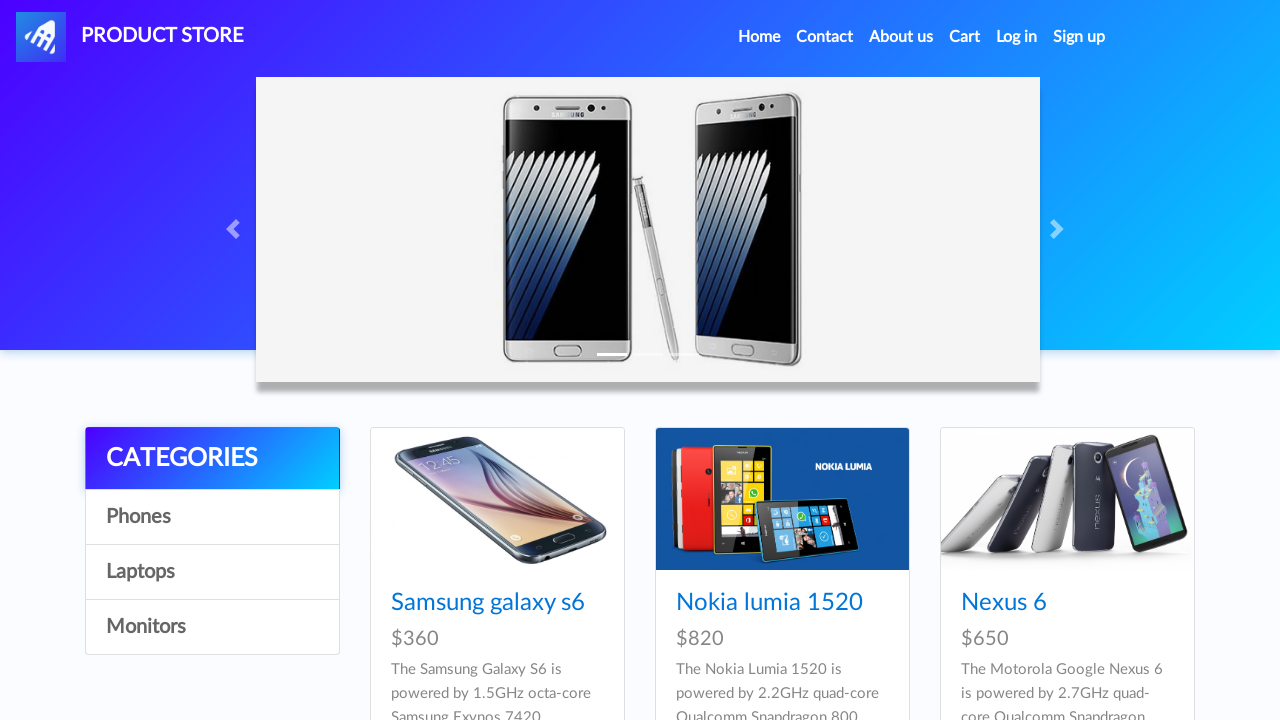

Navigated to demoblaze homepage
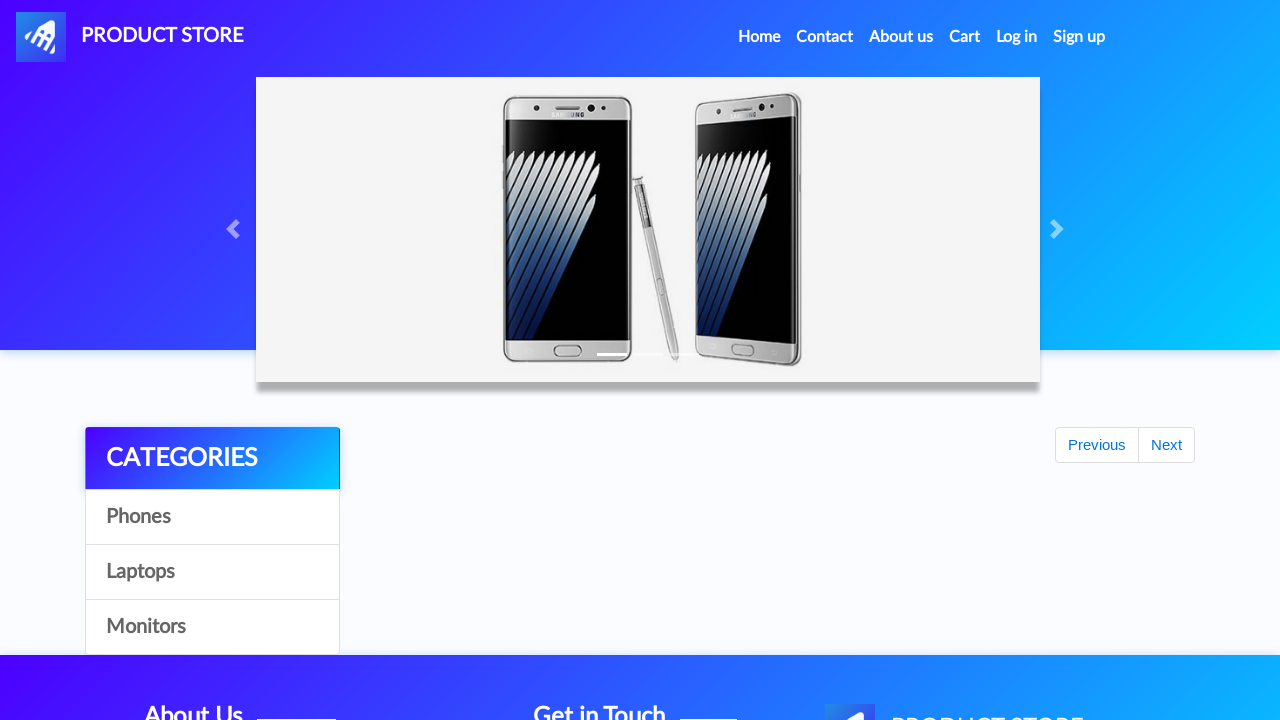

Verified page title with soft assertion
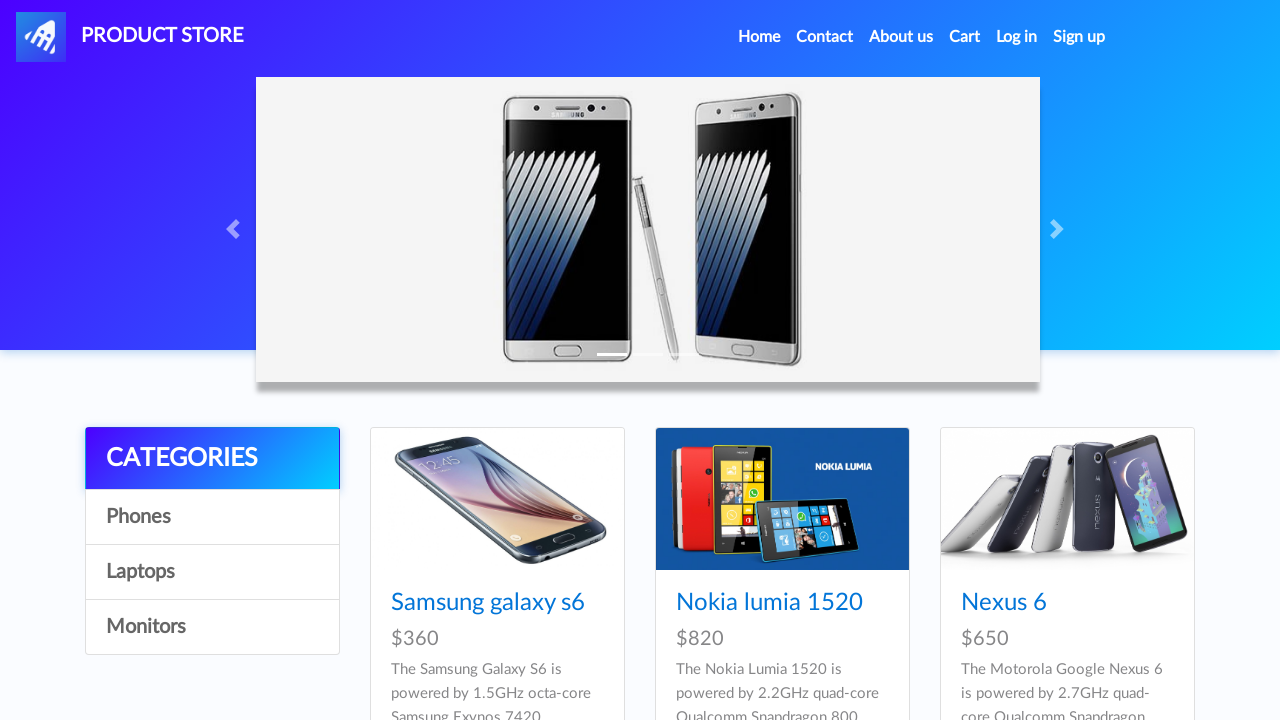

Verified current URL matches expected URL with soft assertion
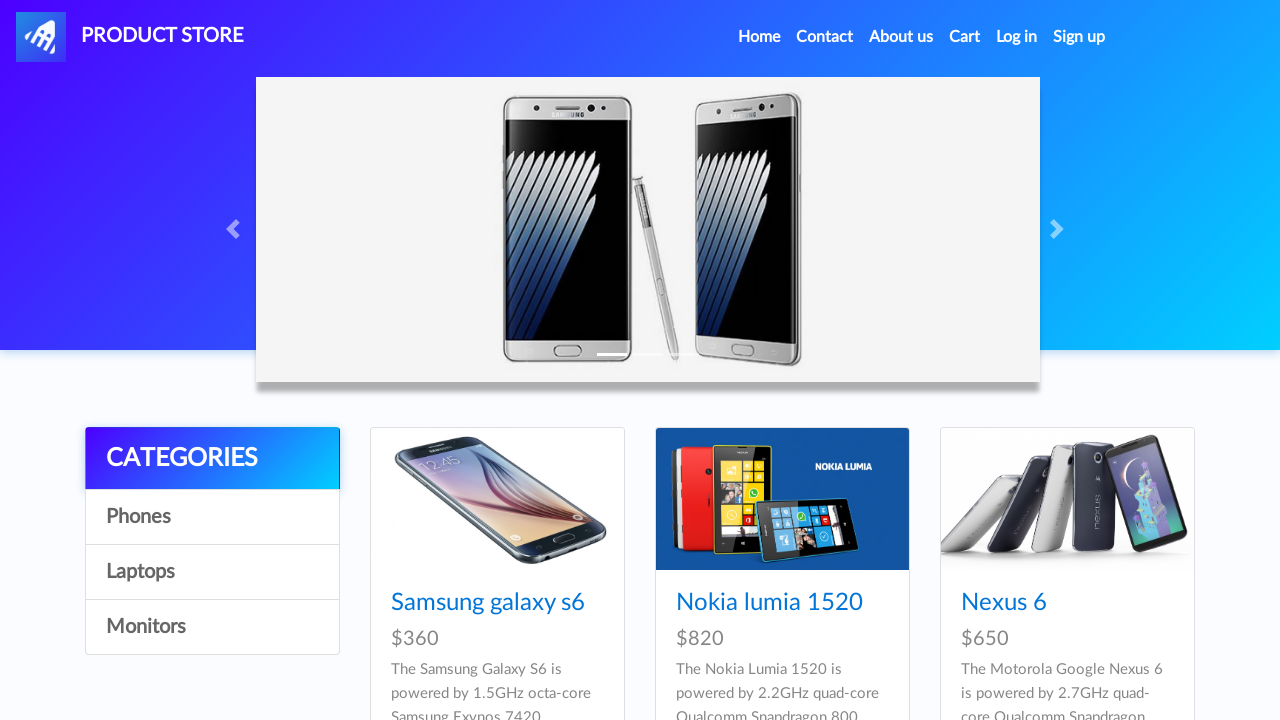

Waited for navbar brand element to load
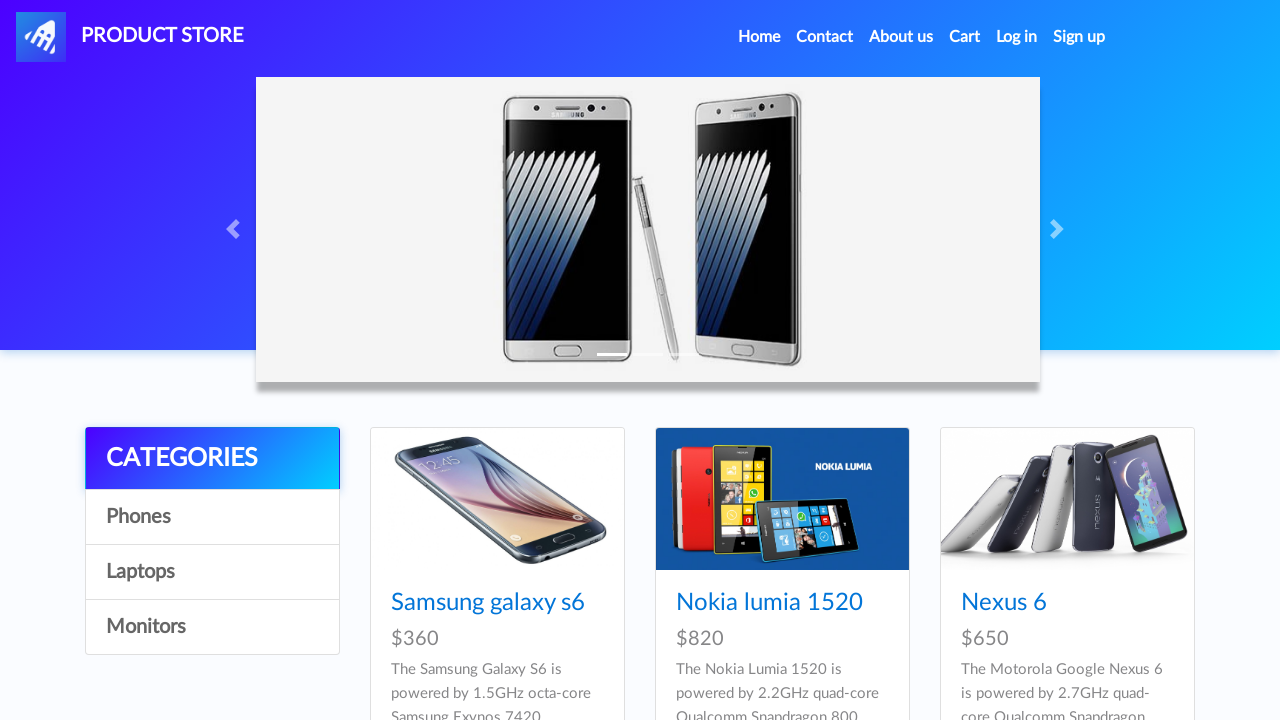

Verified navbar brand is visible with soft assertion
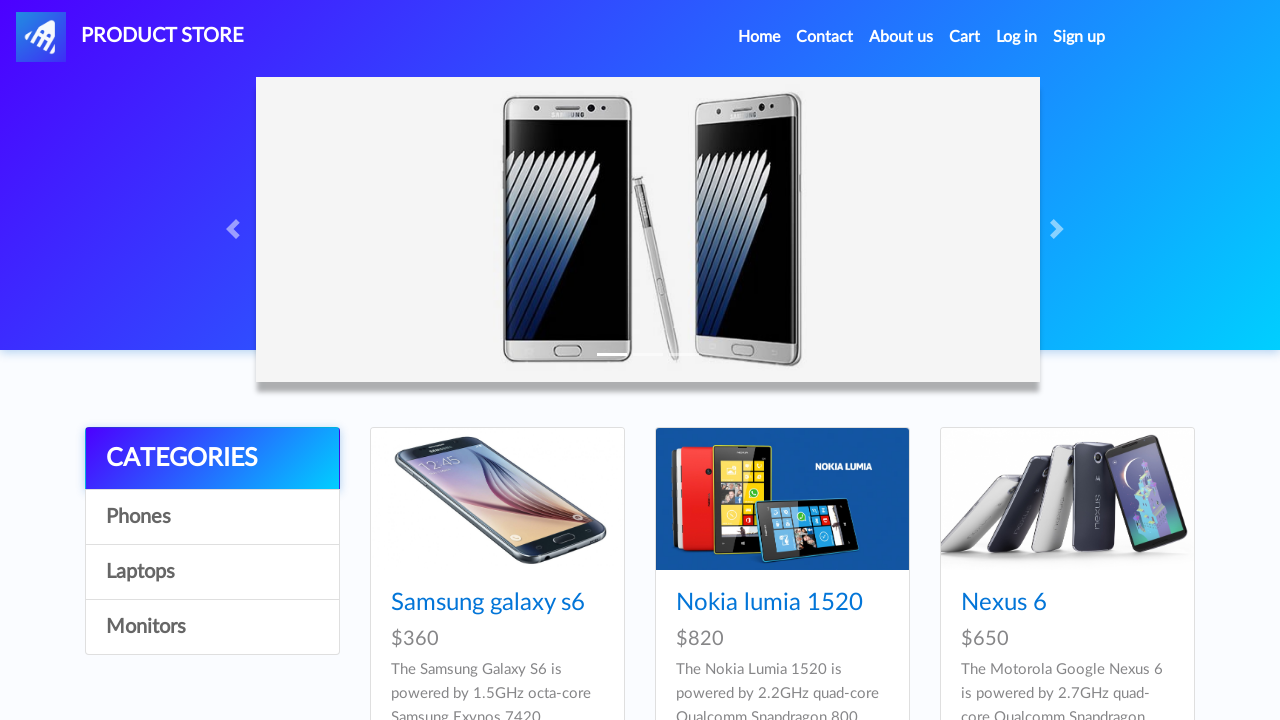

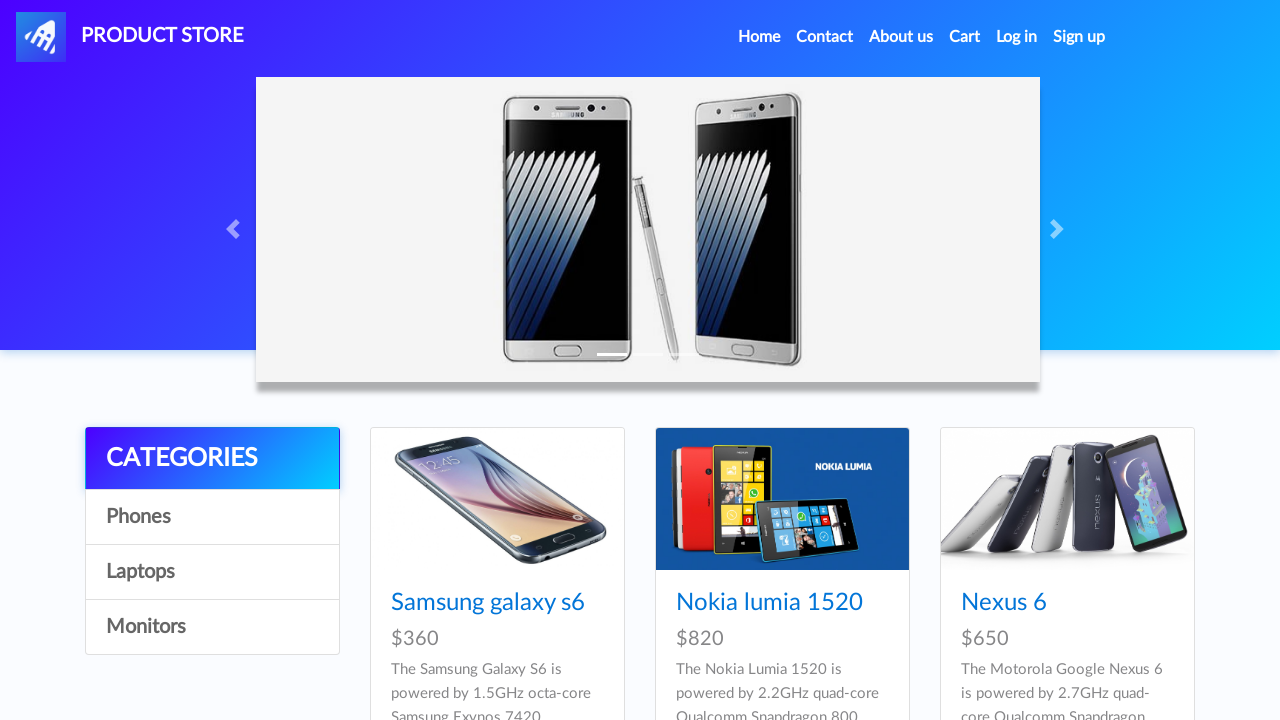